Tests clearing a field by triple-clicking to select all and pressing backspace, then typing new text

Starting URL: https://testautomationpractice.blogspot.com

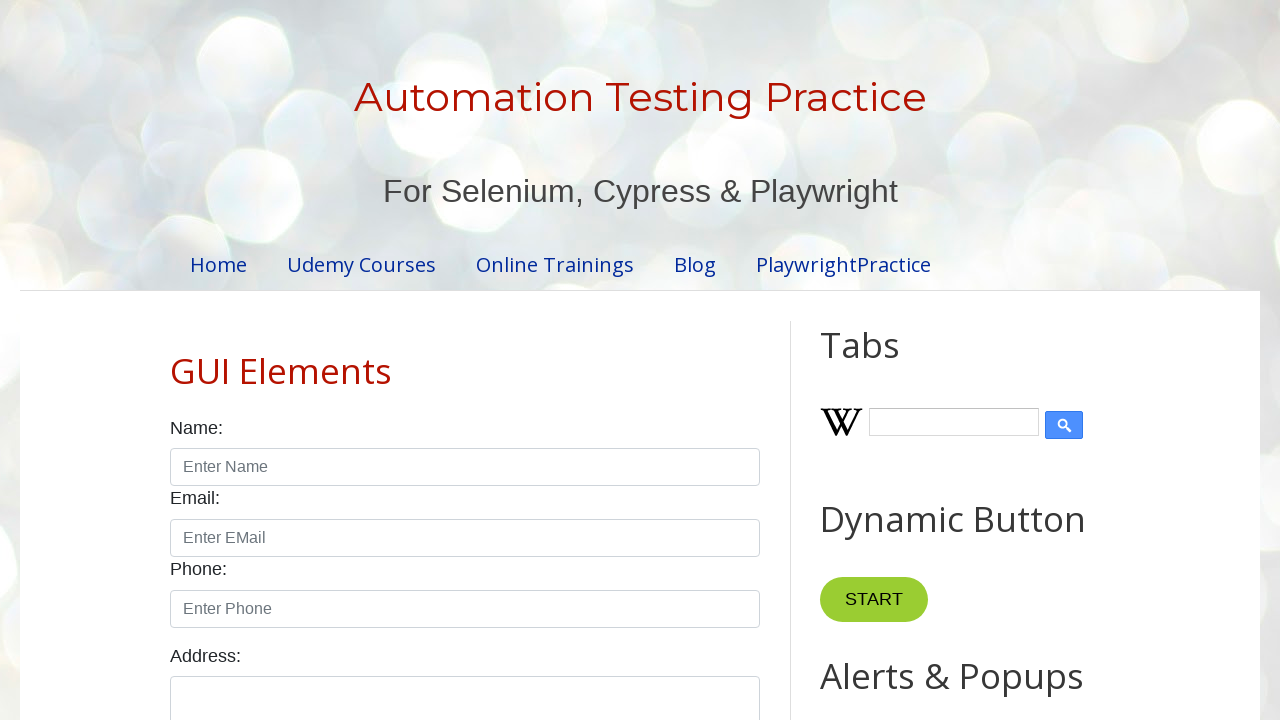

Triple-clicked field1 to select all text at (977, 361) on #field1
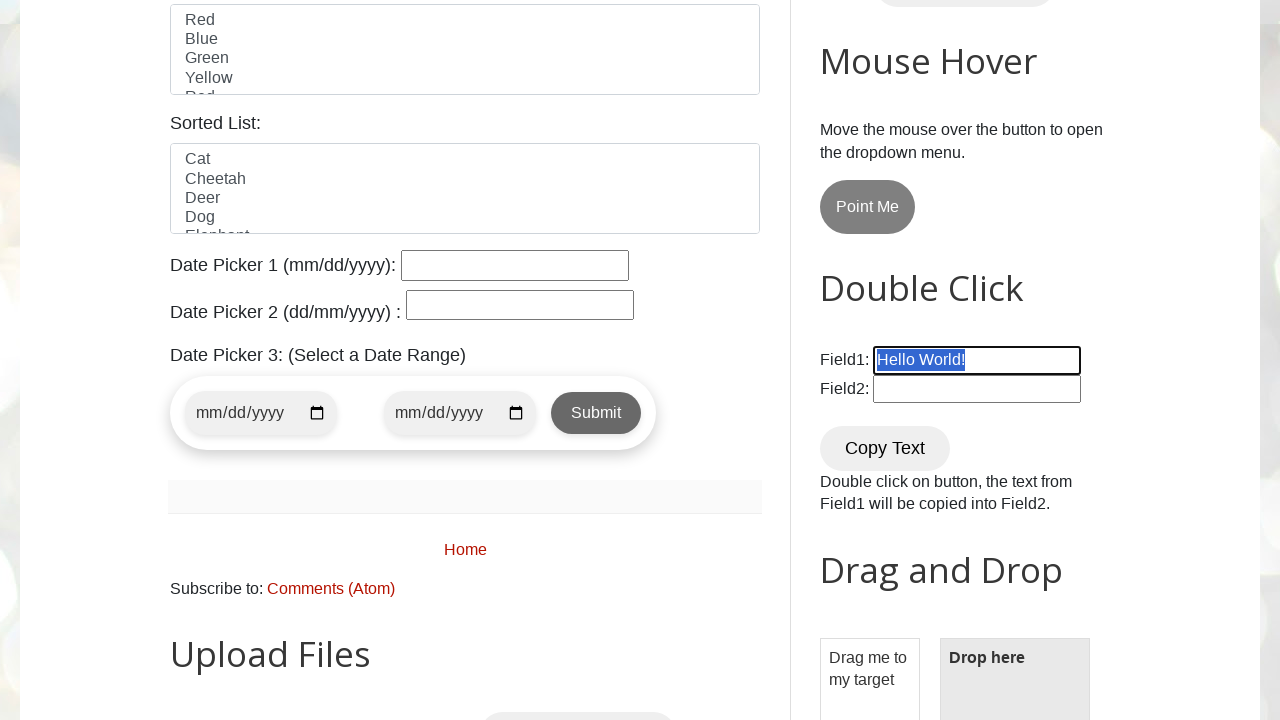

Pressed Backspace to delete selected text from field1 on #field1
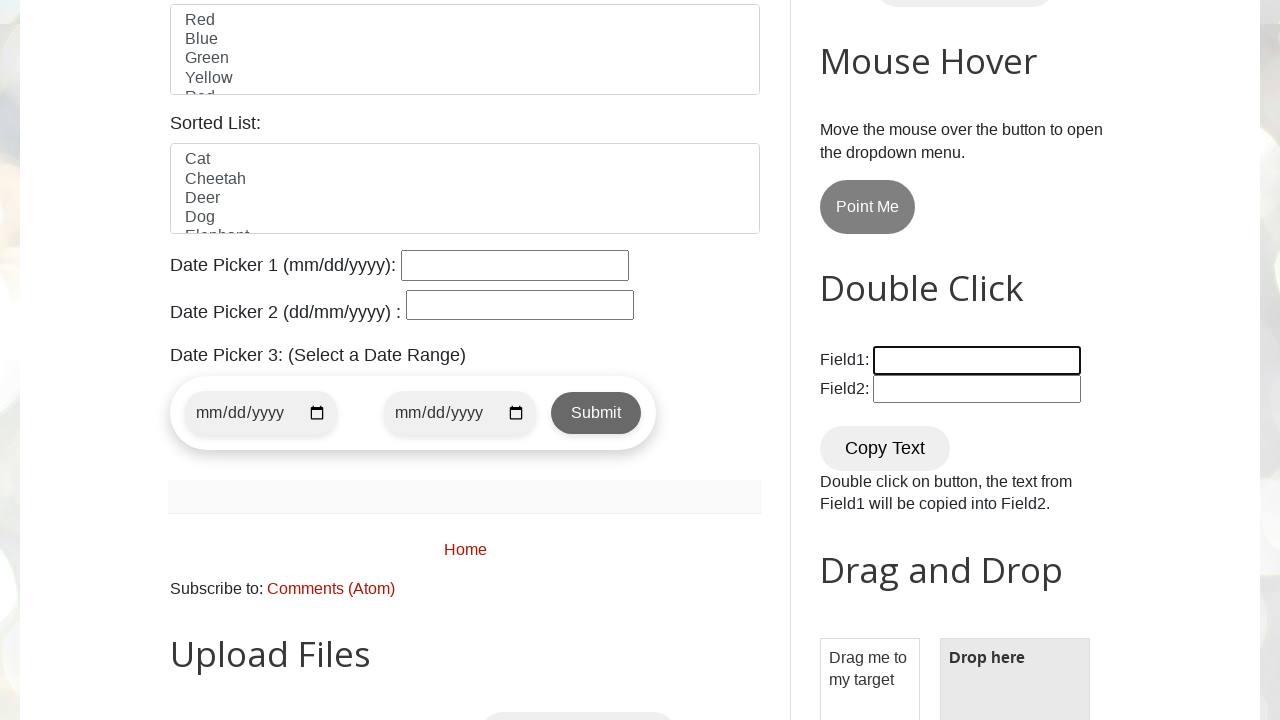

Typed 'Hello Bro!' into field1 on #field1
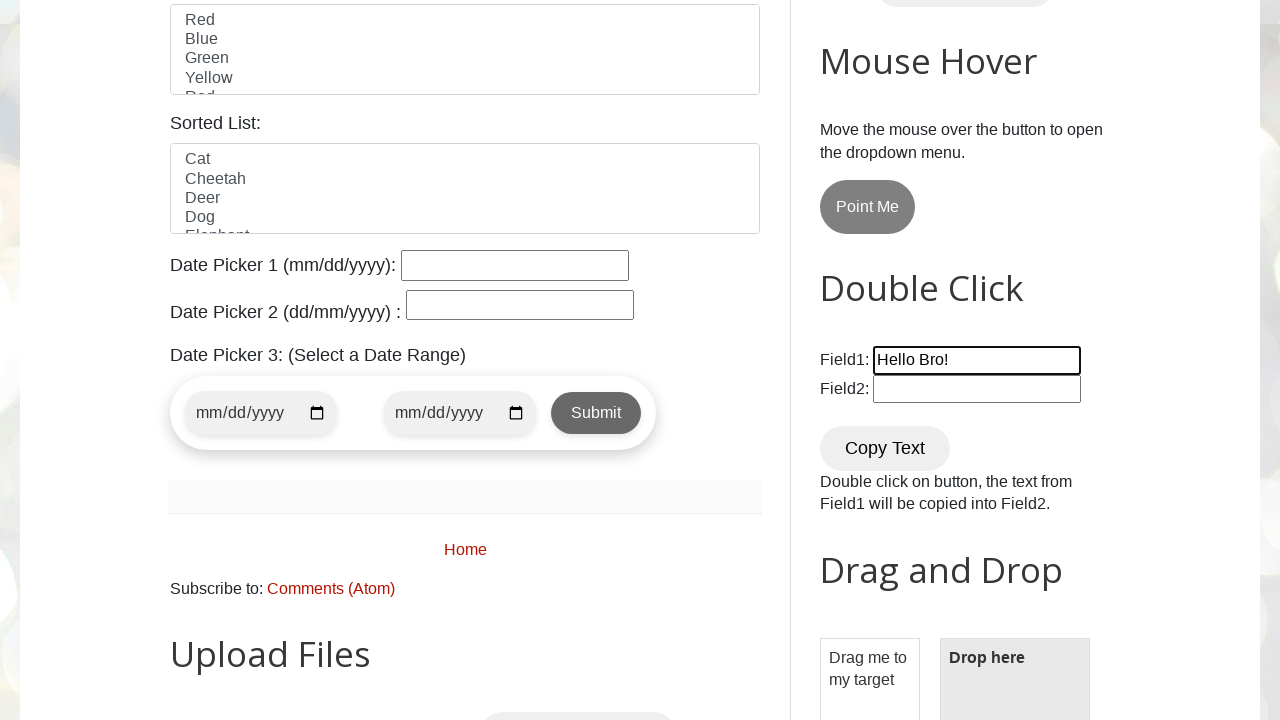

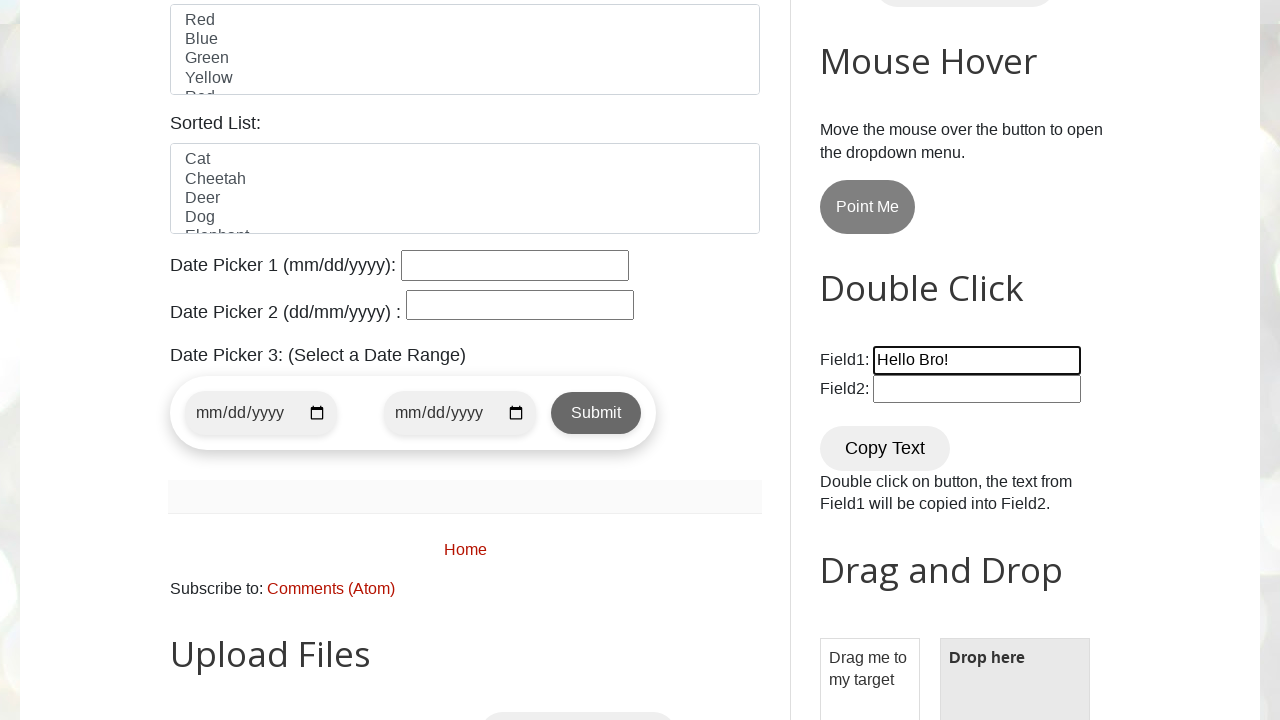